Tests a medical GFR (Glomerular Filtration Rate) calculator by filling in patient data (age, sex, creatinine, race, weight, height) and verifying the calculated results for MDRD, CKD-EPI, and Cockcroft-Gault formulas

Starting URL: https://bymed.top/calc/%D1%81%D0%BA%D1%84-2148

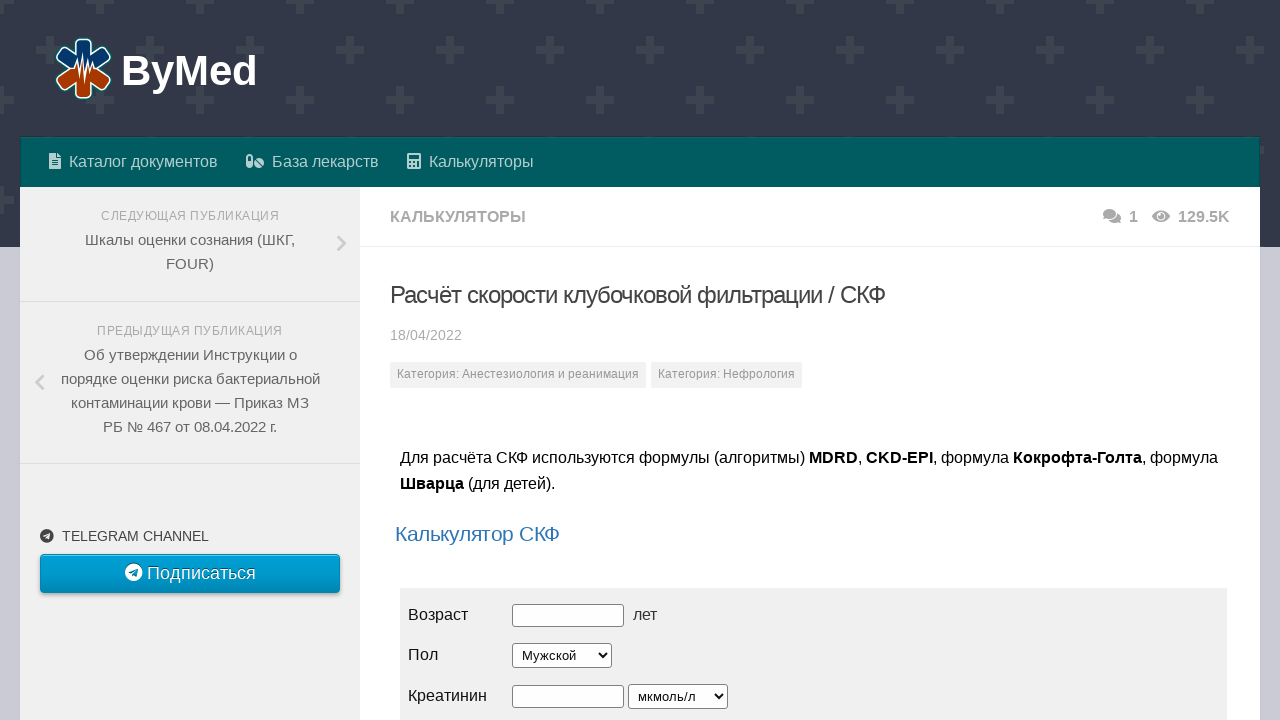

Located calculator iframe
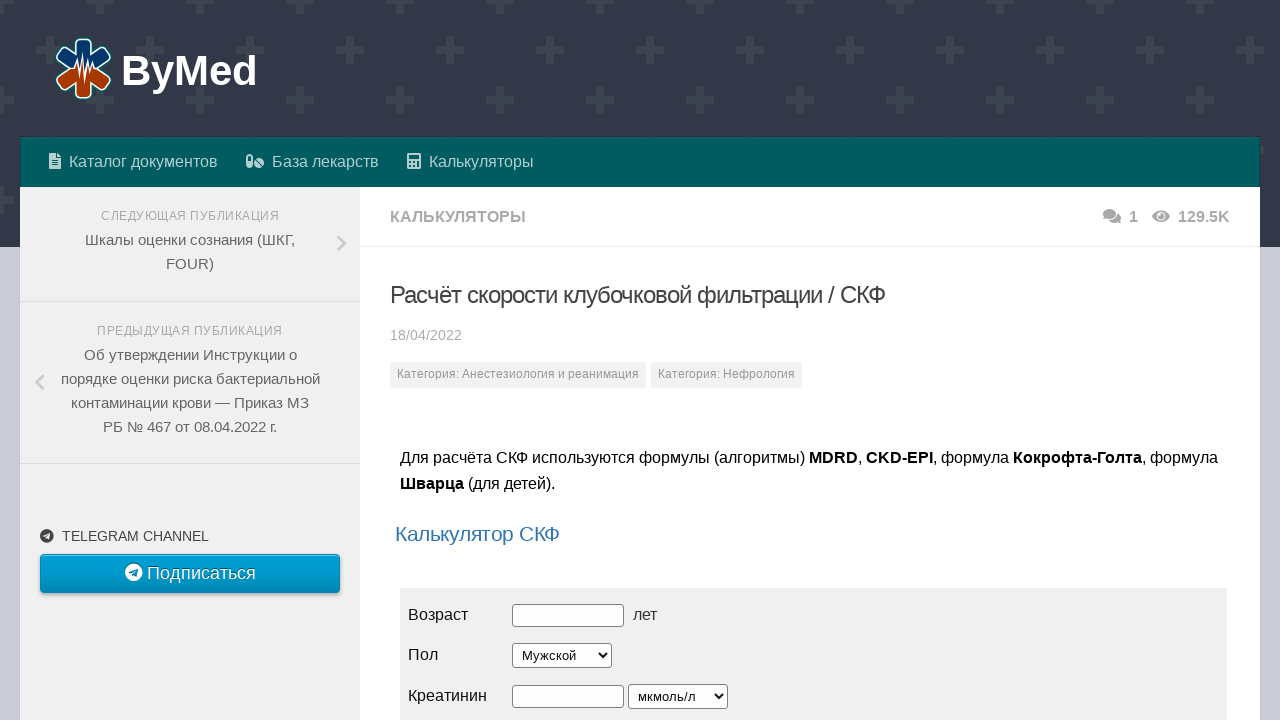

Filled age field with 33 on iframe[src] >> nth=0 >> internal:control=enter-frame >> #age
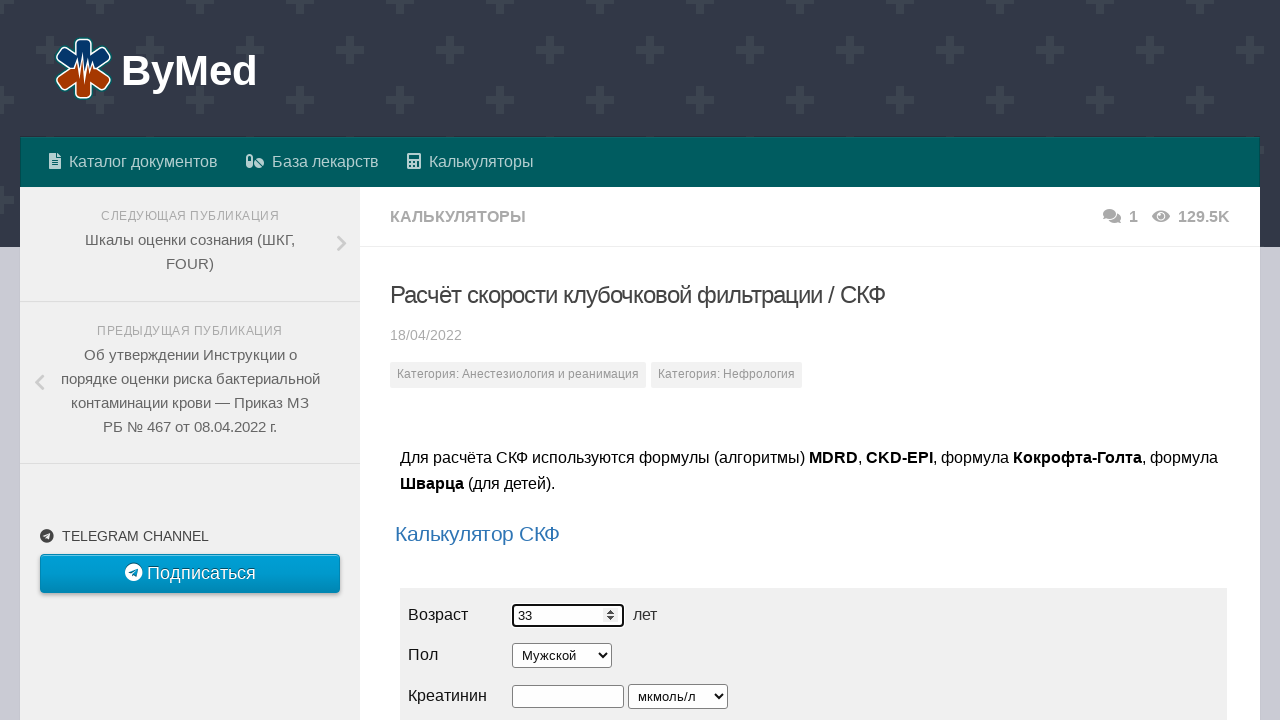

Selected sex as Male on iframe[src] >> nth=0 >> internal:control=enter-frame >> #sex
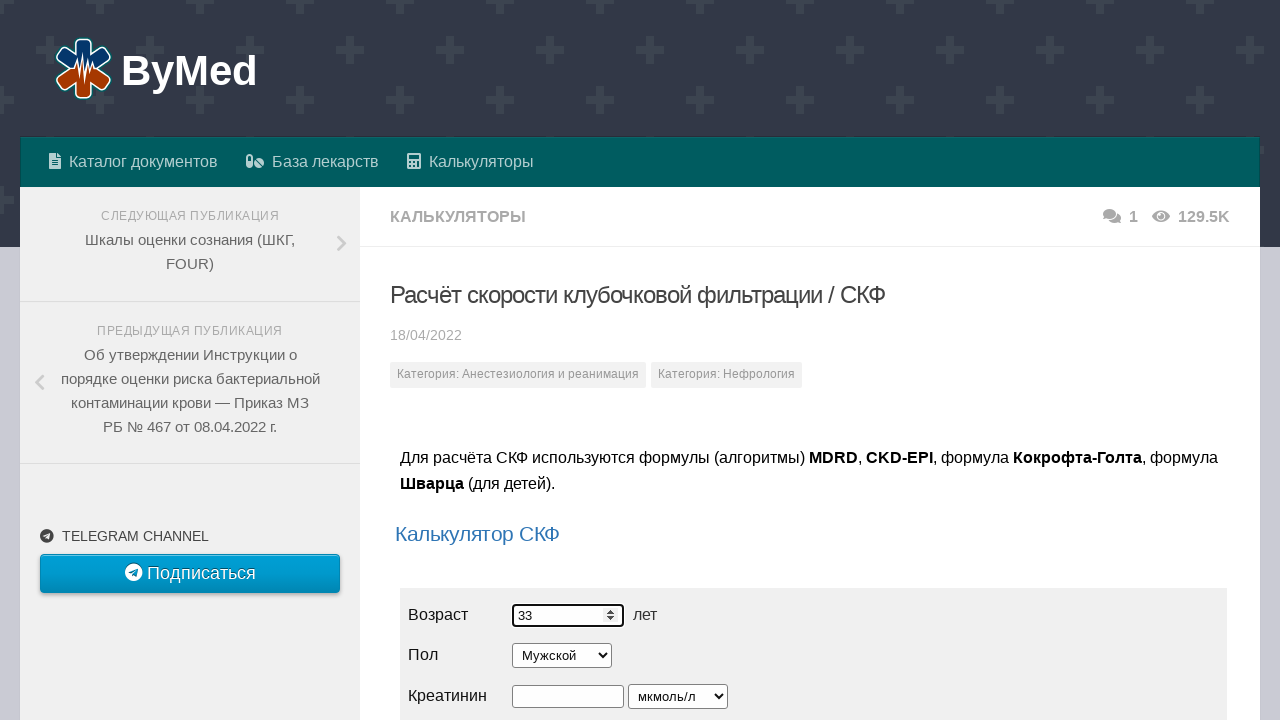

Filled creatinine field with 111 on iframe[src] >> nth=0 >> internal:control=enter-frame >> #cr
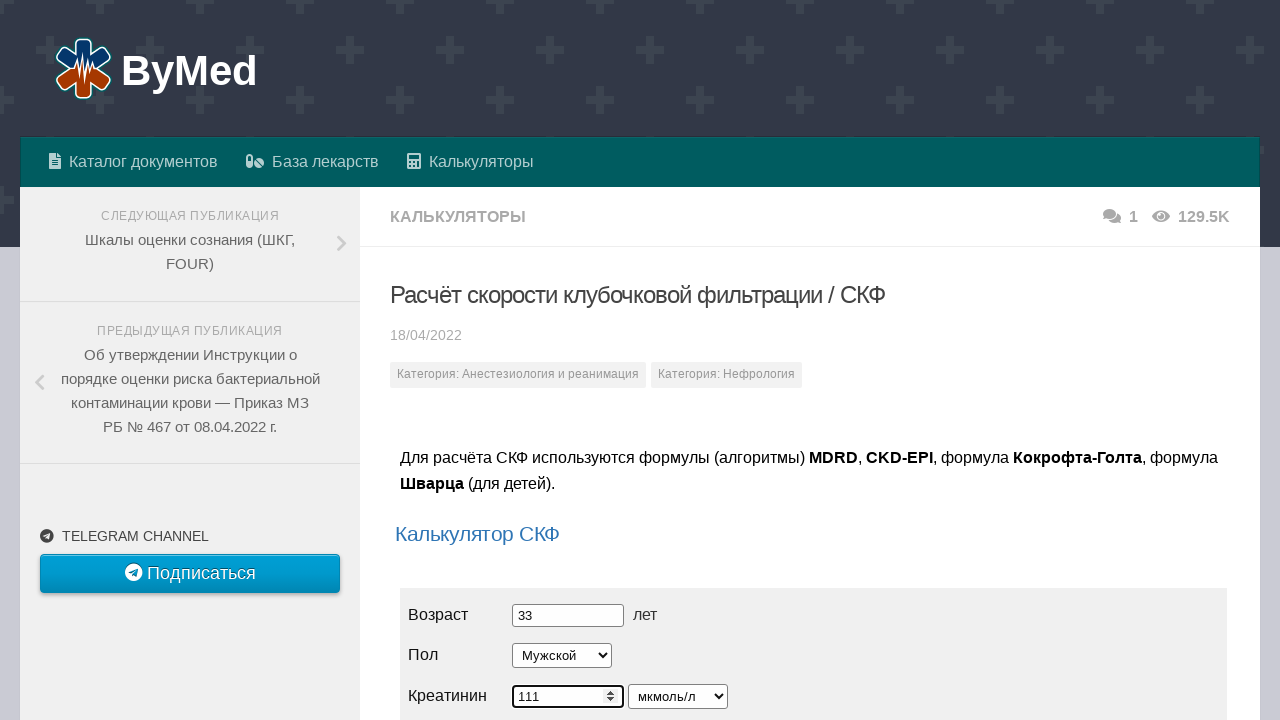

Selected creatinine units (first option) on iframe[src] >> nth=0 >> internal:control=enter-frame >> #cr-size
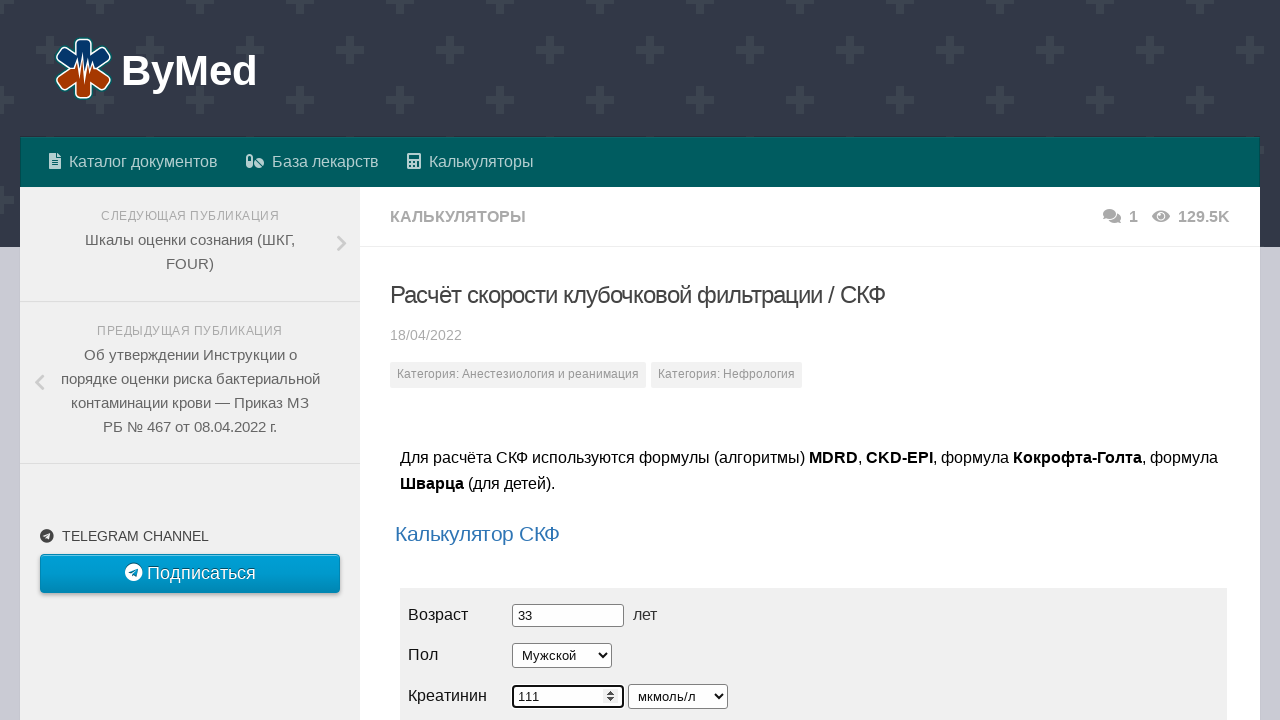

Selected race as 'Другая' (Other) on iframe[src] >> nth=0 >> internal:control=enter-frame >> #race
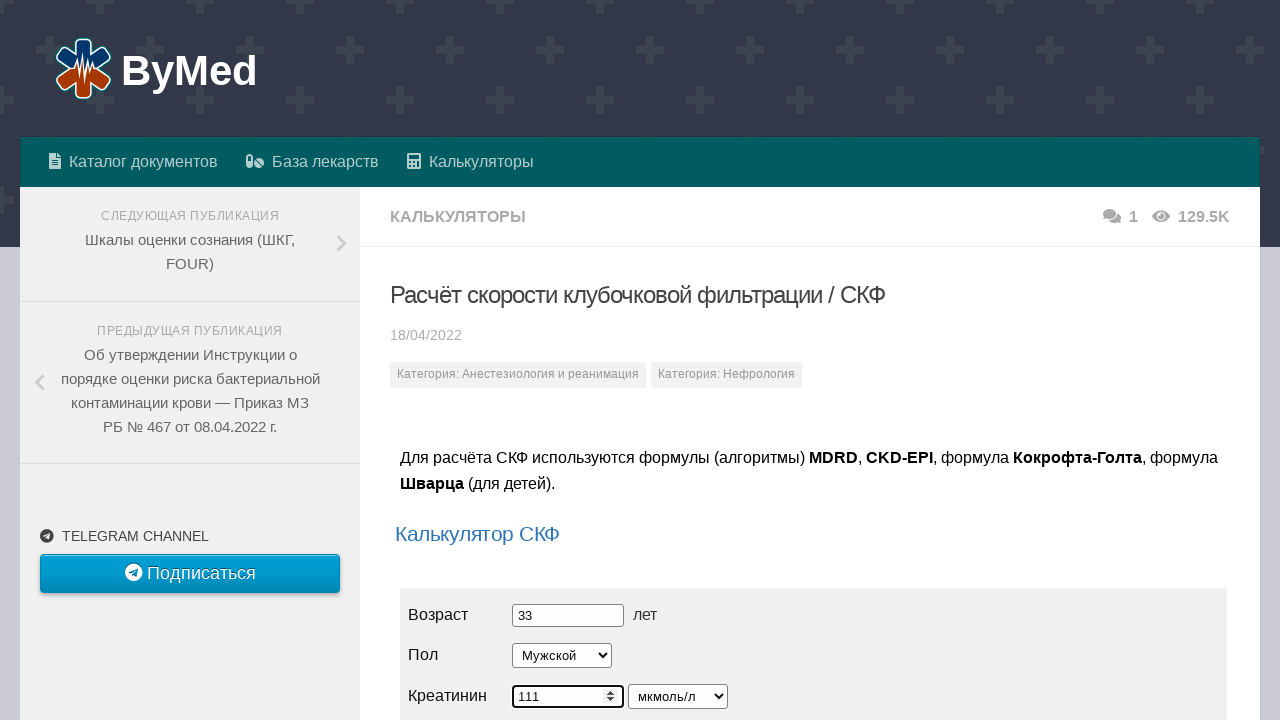

Filled weight field with 80 on iframe[src] >> nth=0 >> internal:control=enter-frame >> #mass
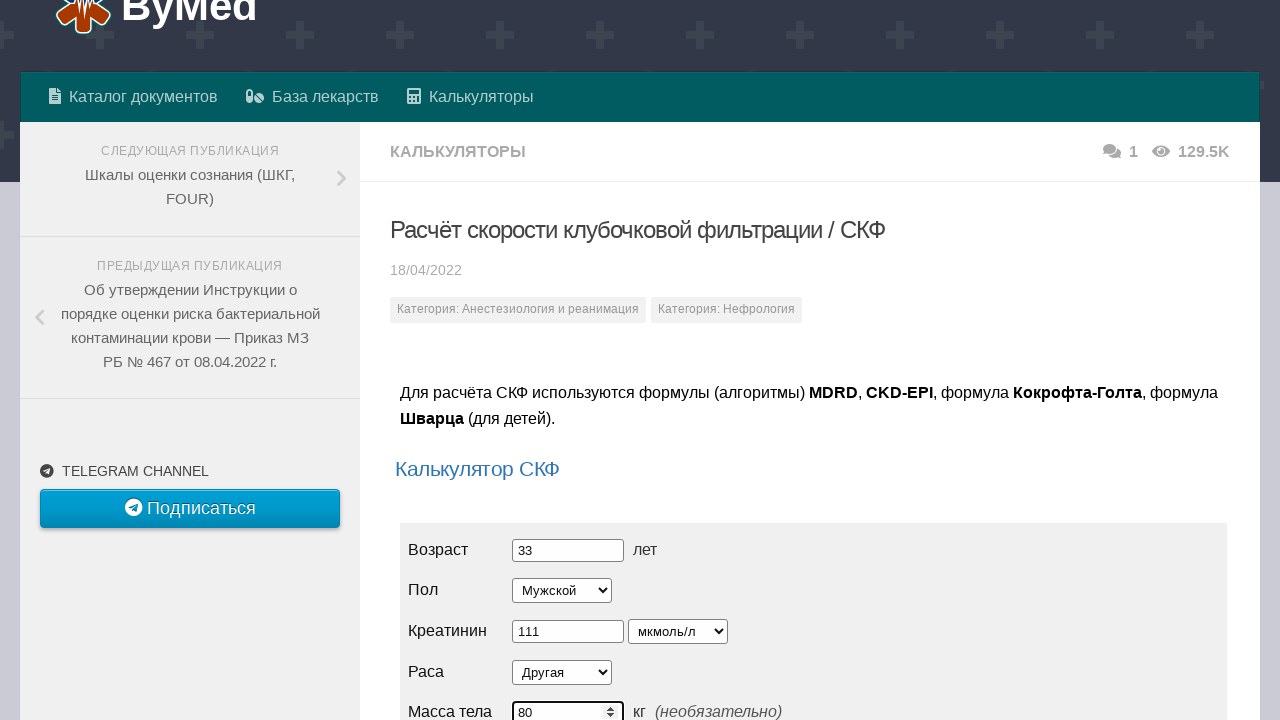

Filled height field with 182 on iframe[src] >> nth=0 >> internal:control=enter-frame >> #grow
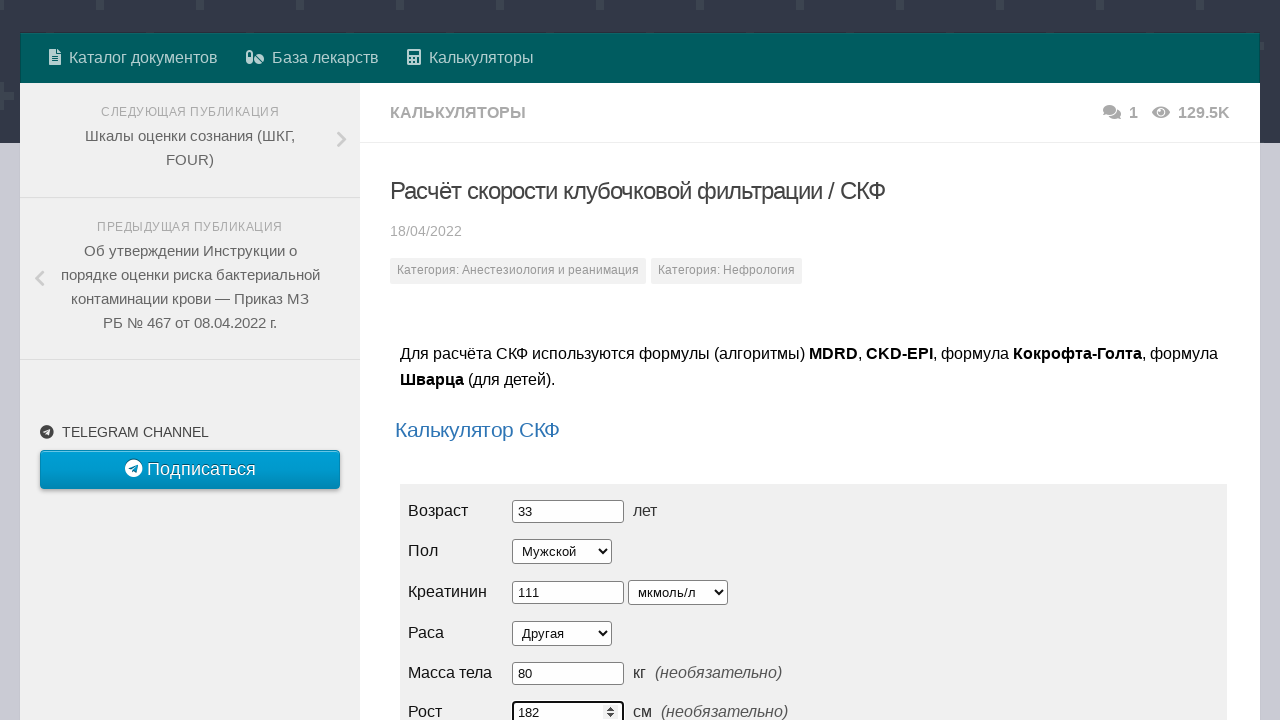

Clicked calculate button at (455, 361) on iframe[src] >> nth=0 >> internal:control=enter-frame >> button:text('Рассчитать'
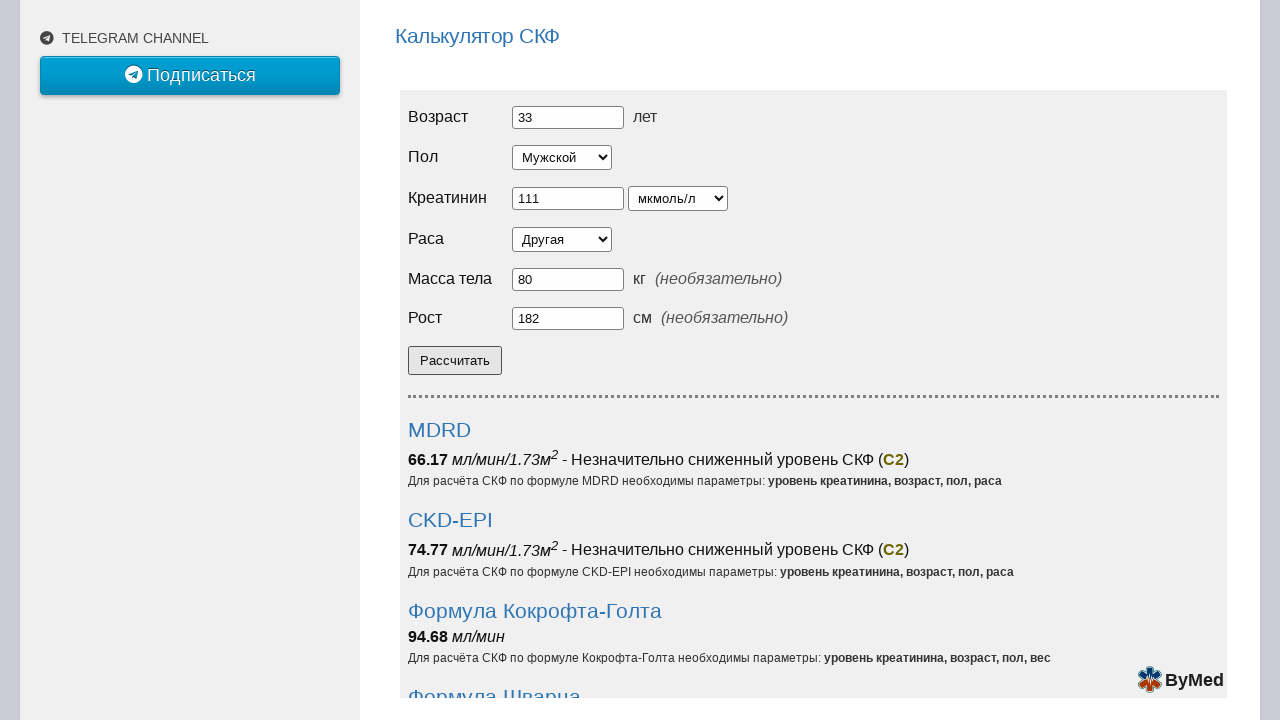

MDRD result became visible
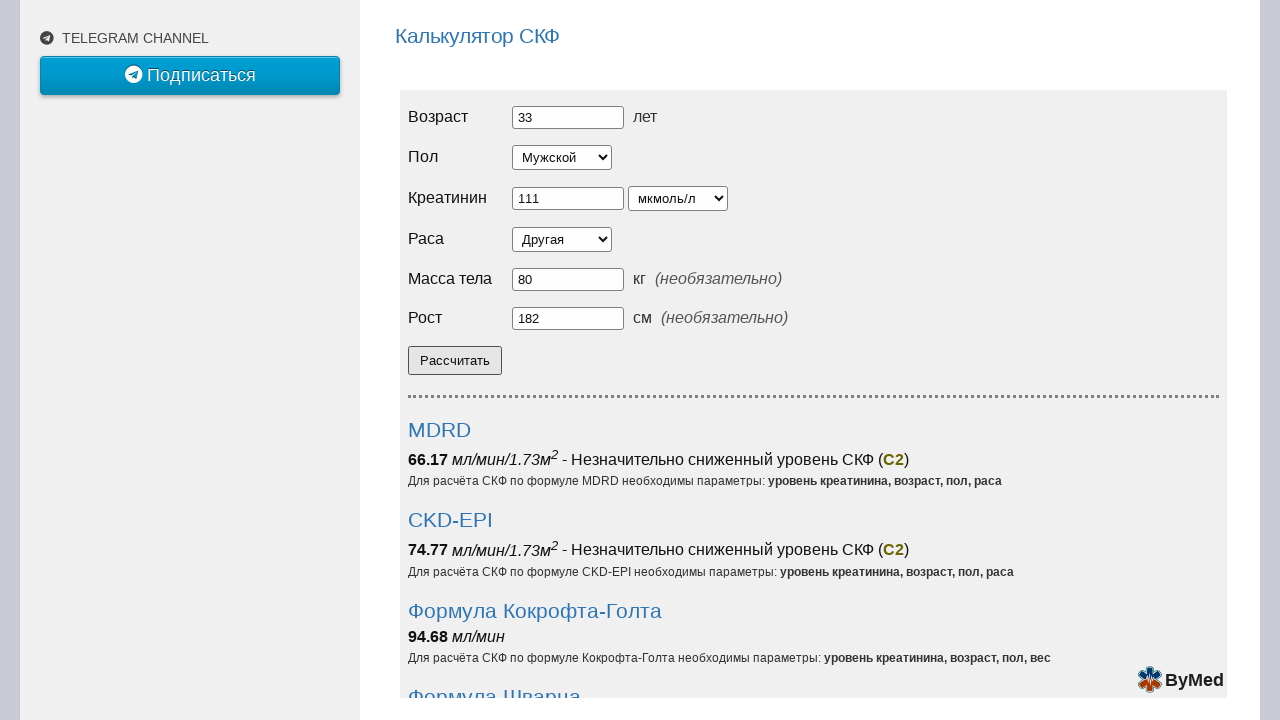

Verified MDRD result equals 66.17
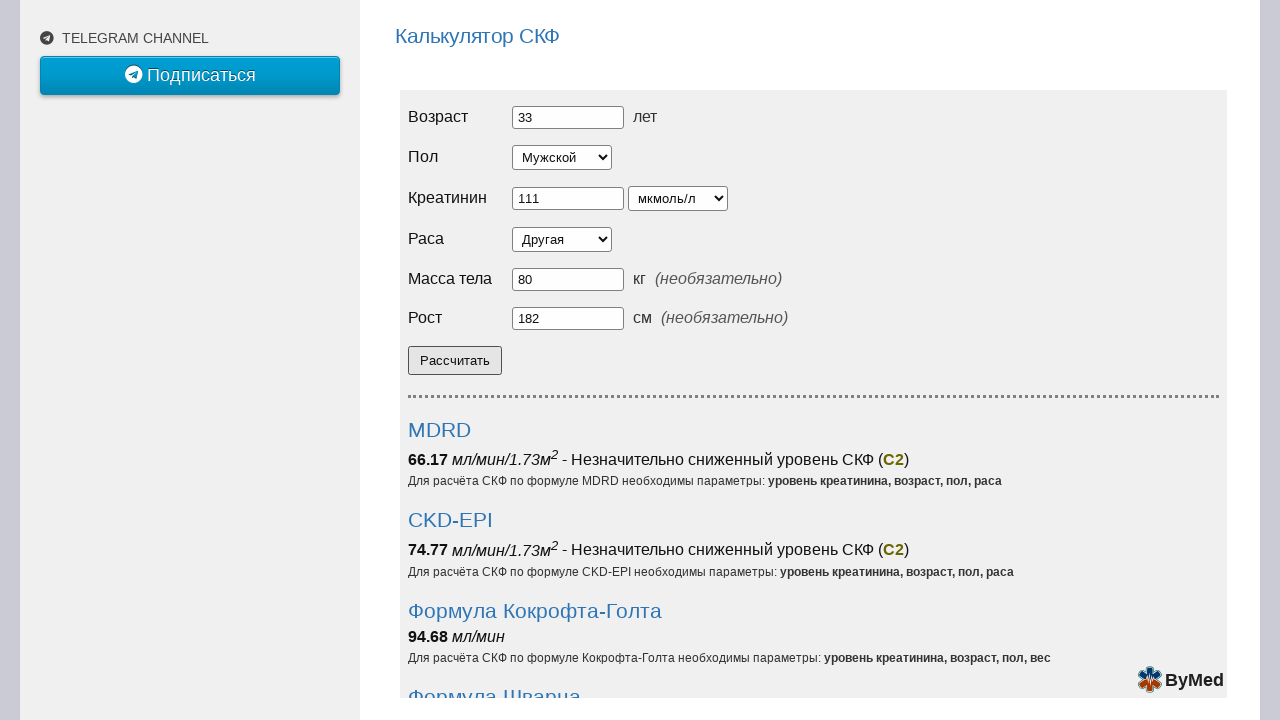

Verified CKD-EPI result equals 74.77
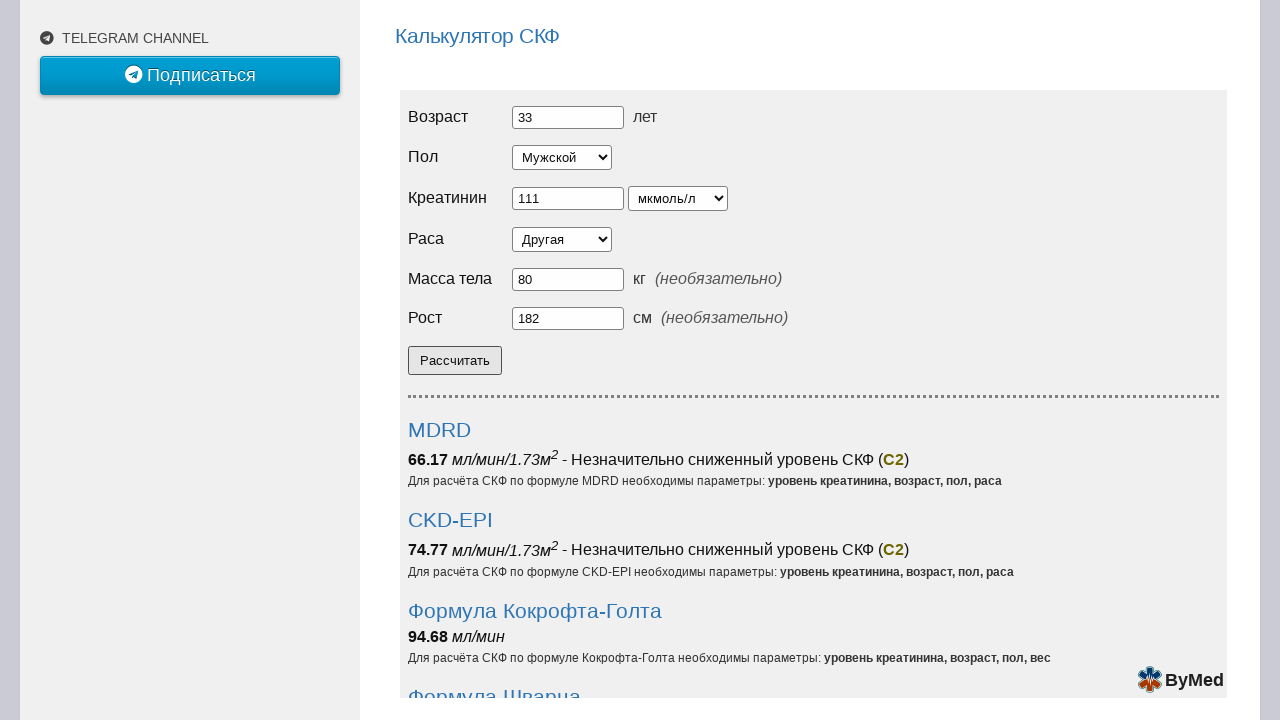

Verified Cockcroft-Gault result contains 94.68
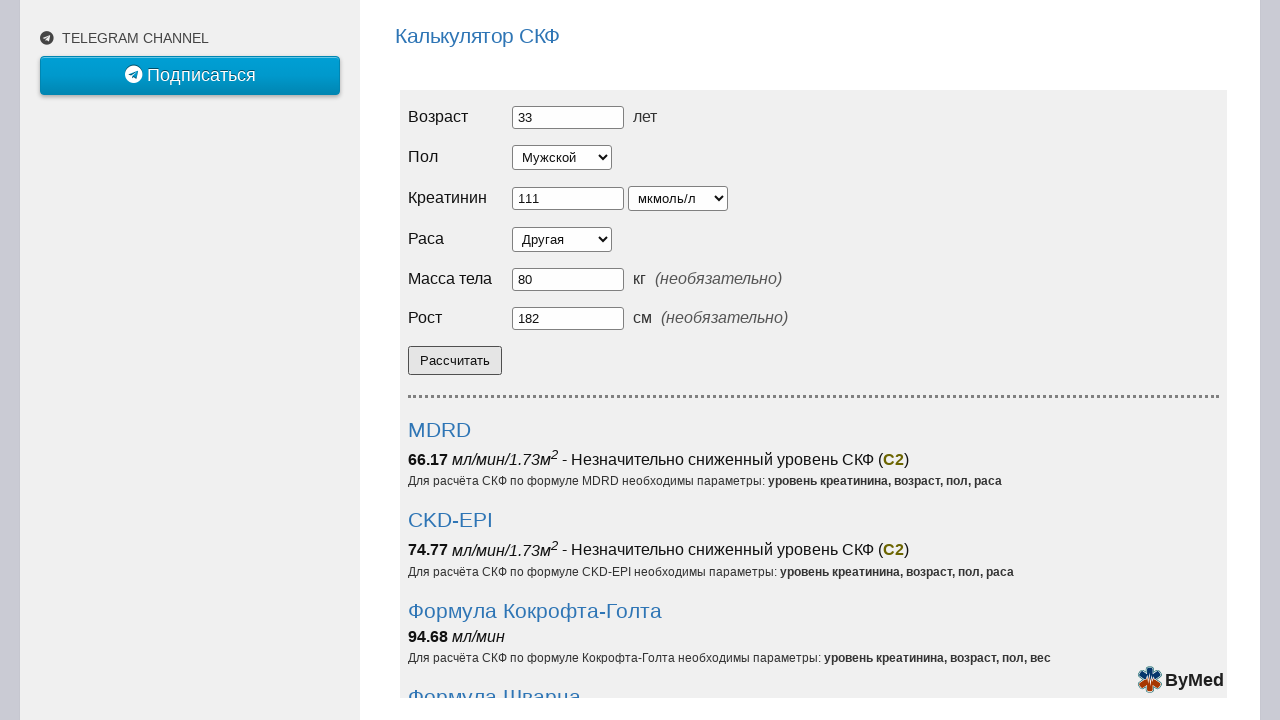

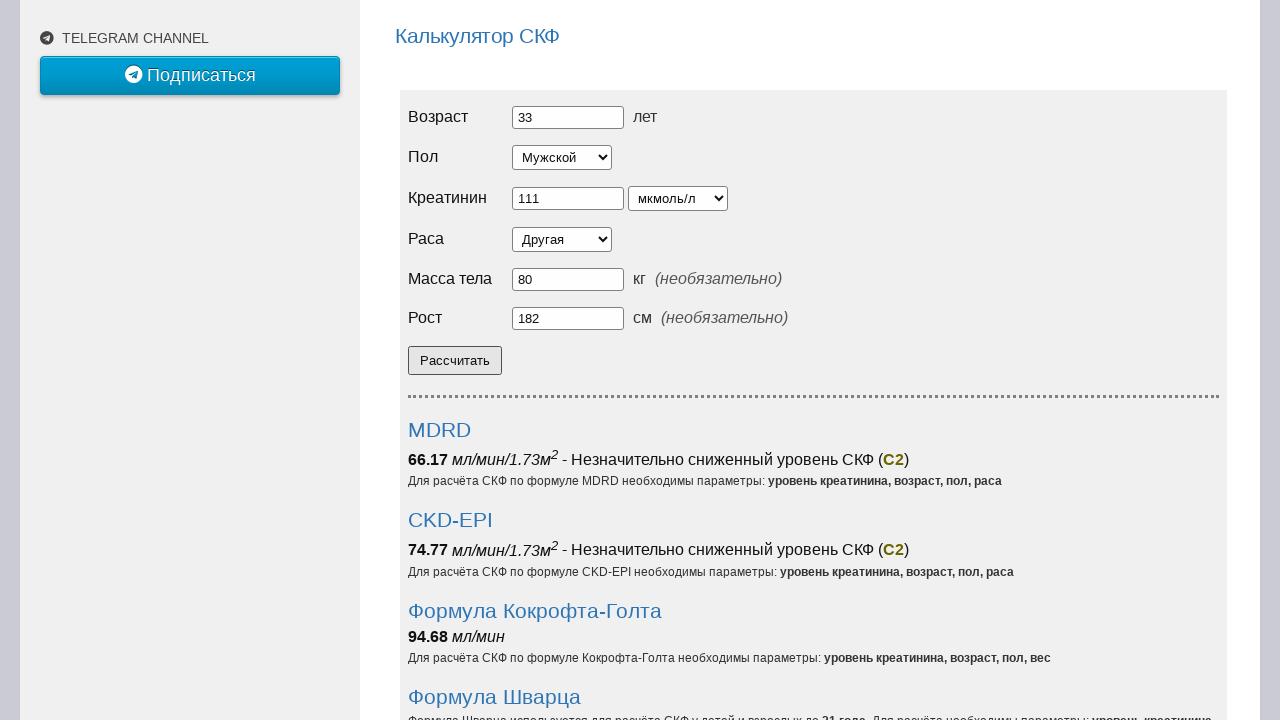